Tests that the page title is correctly displayed and maximizes the browser window

Starting URL: https://the-internet.herokuapp.com

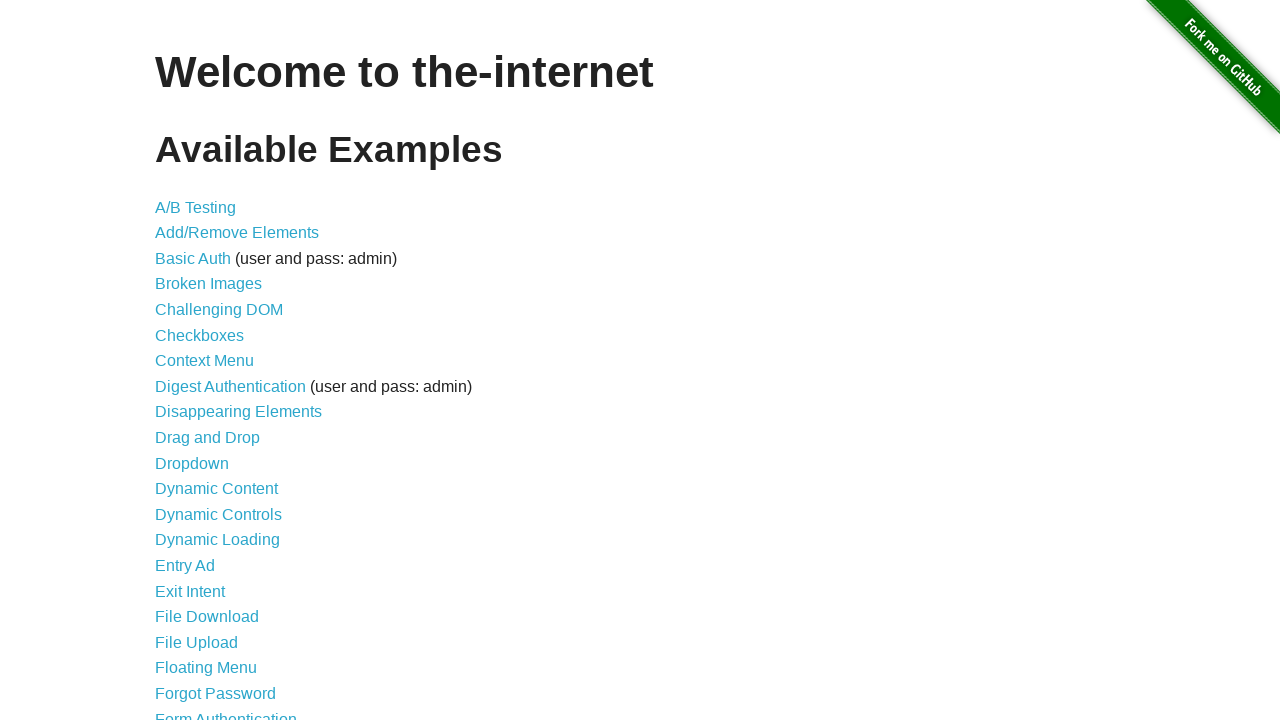

Verified page title is 'The Internet'
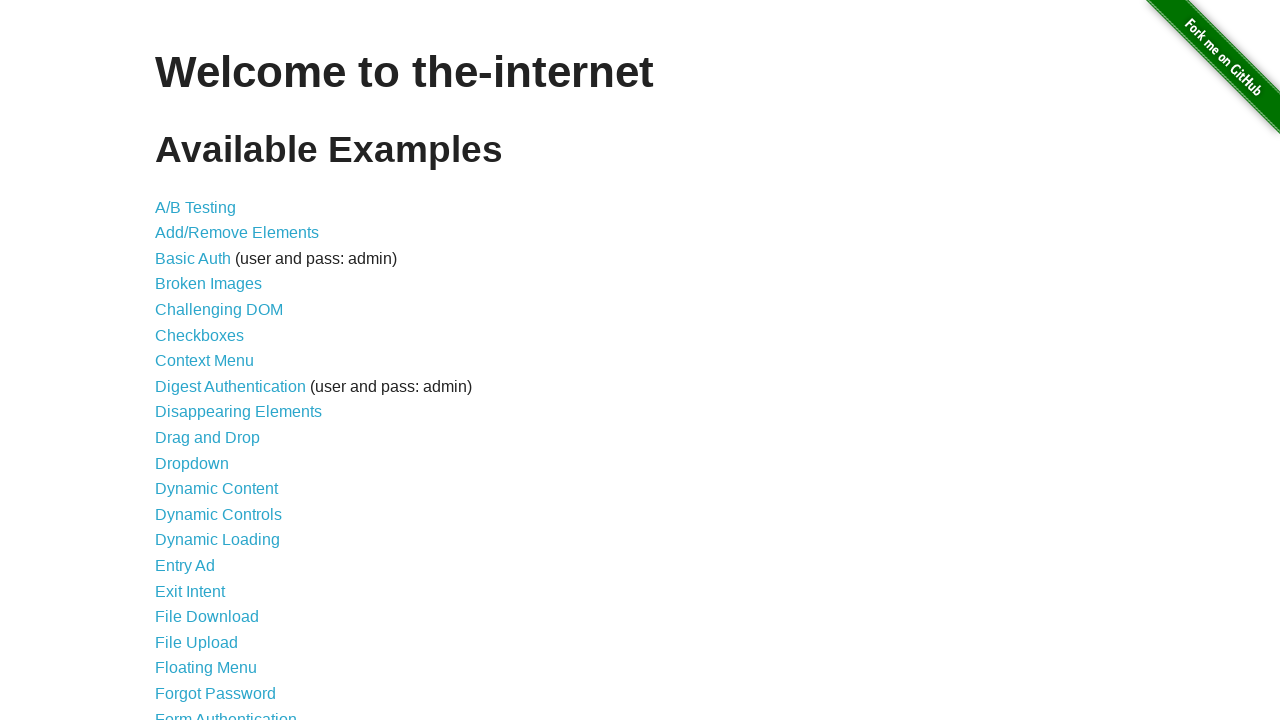

Maximized browser window to 1920x1080
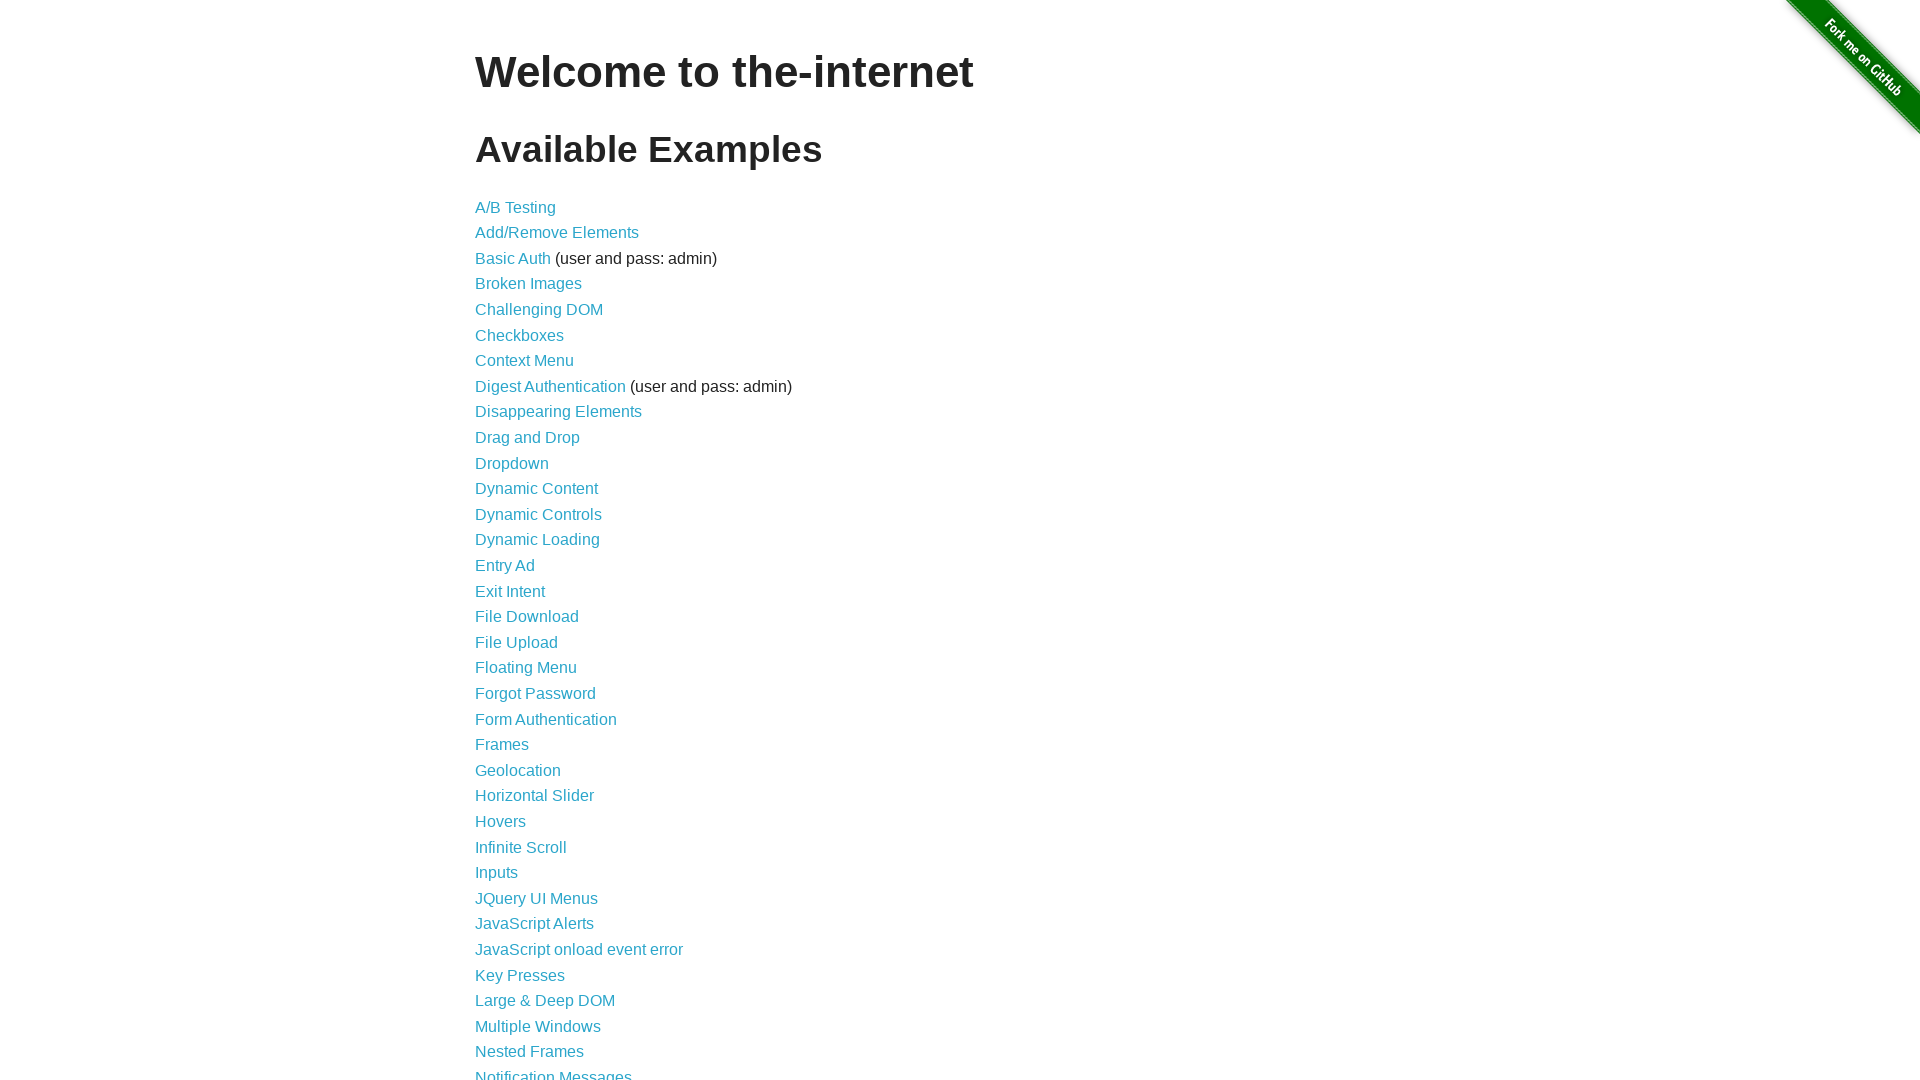

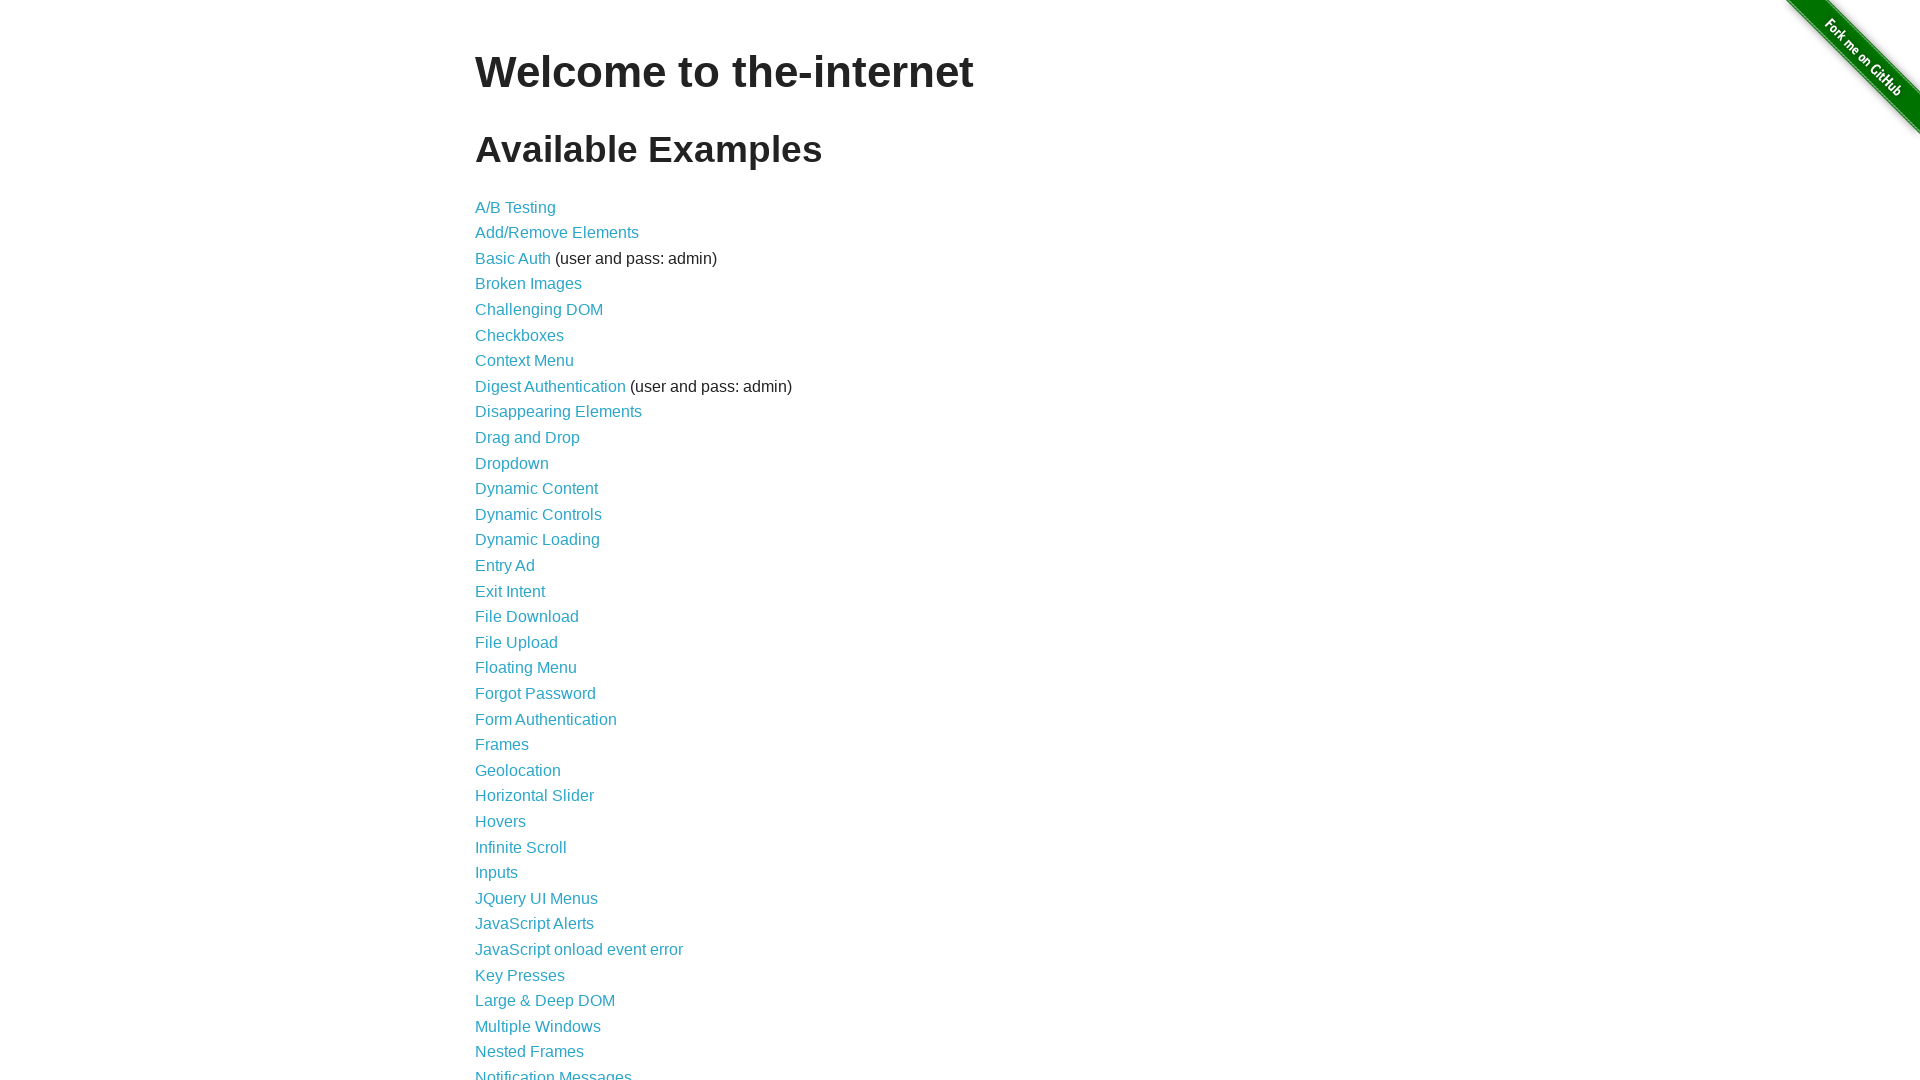